Tests opening multiple tabs and switching between them to perform calculator operations in one tab and fill a form in another tab

Starting URL: http://only-testing-blog.blogspot.com/2014/04/calc.html

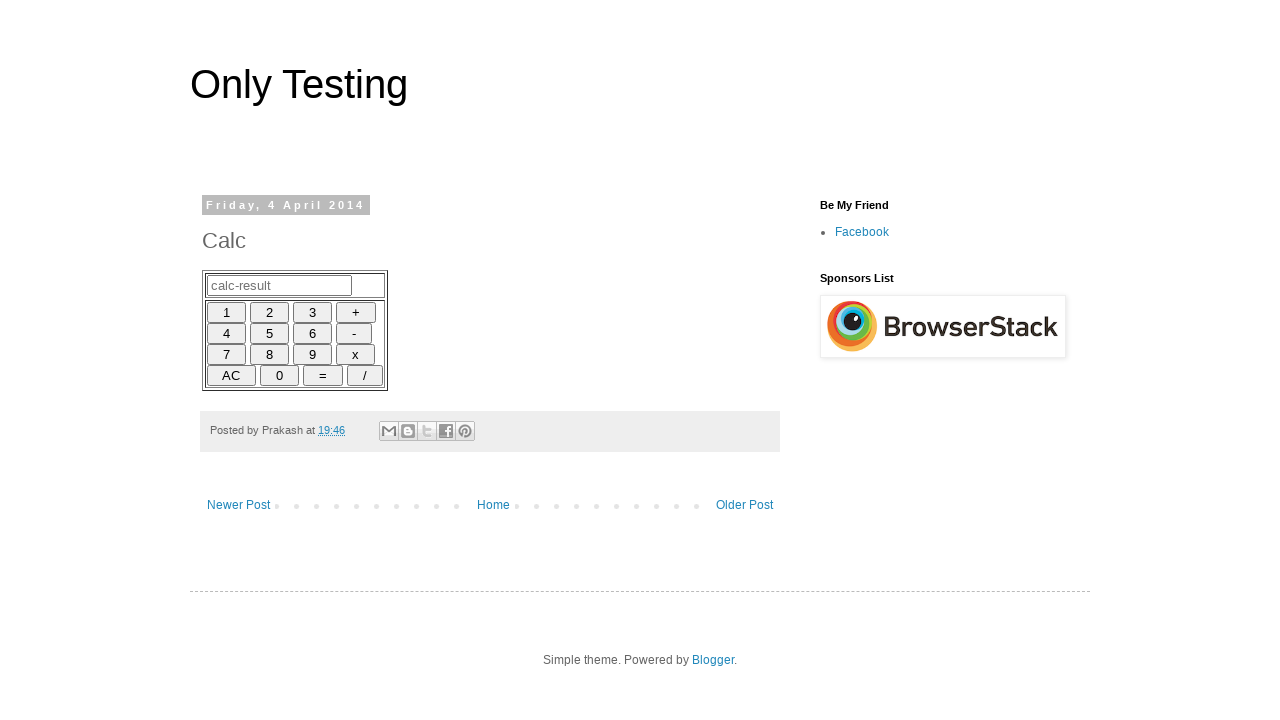

Retrieved page title
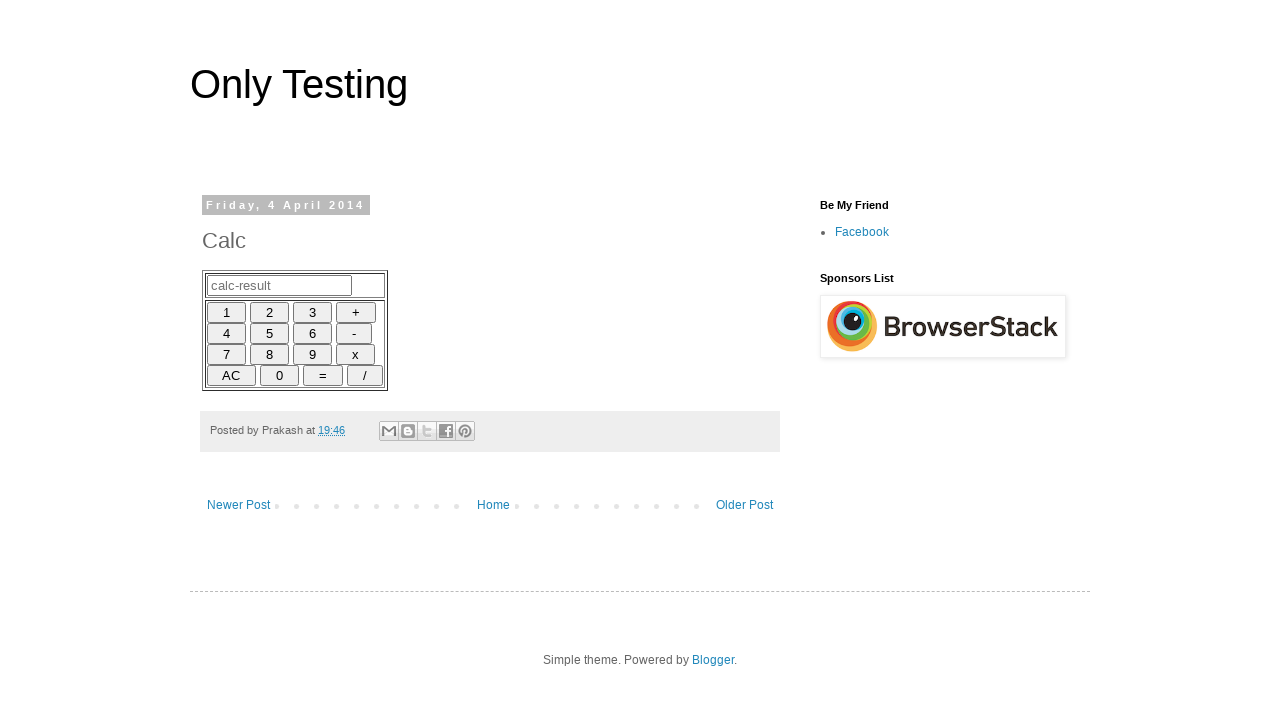

Calculated title length
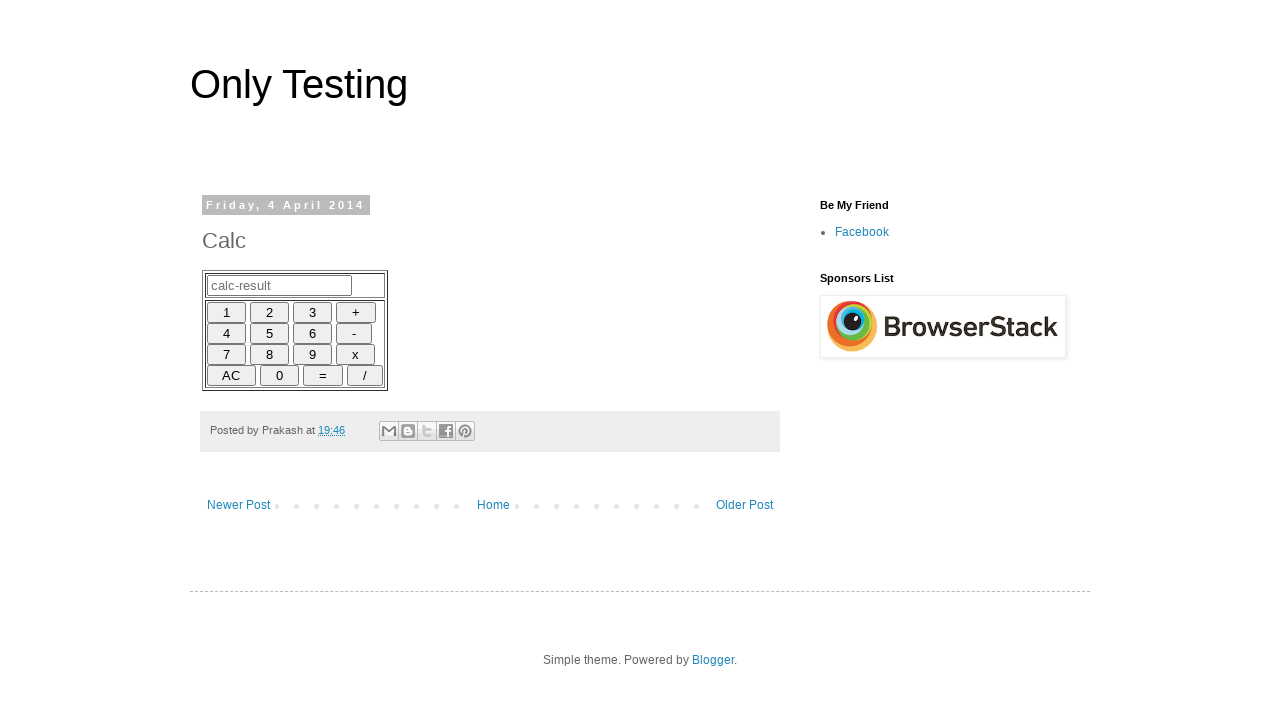

Retrieved current page URL
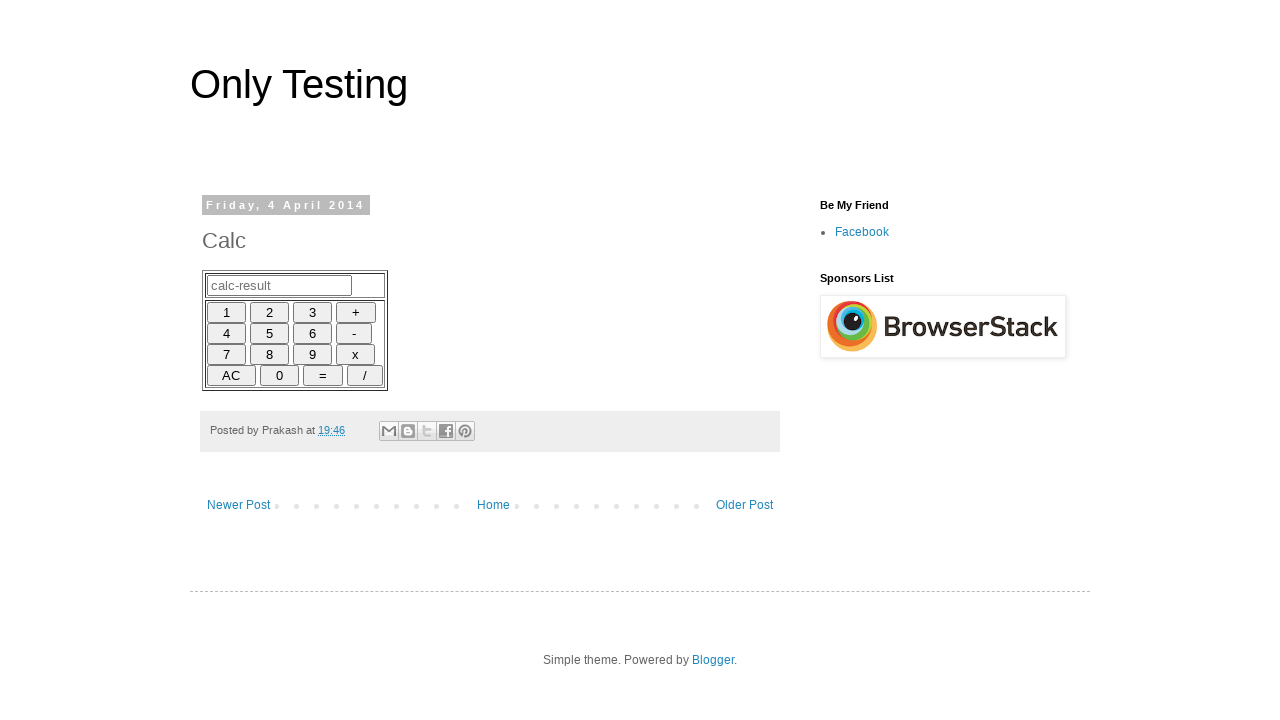

Retrieved domain name using JavaScript
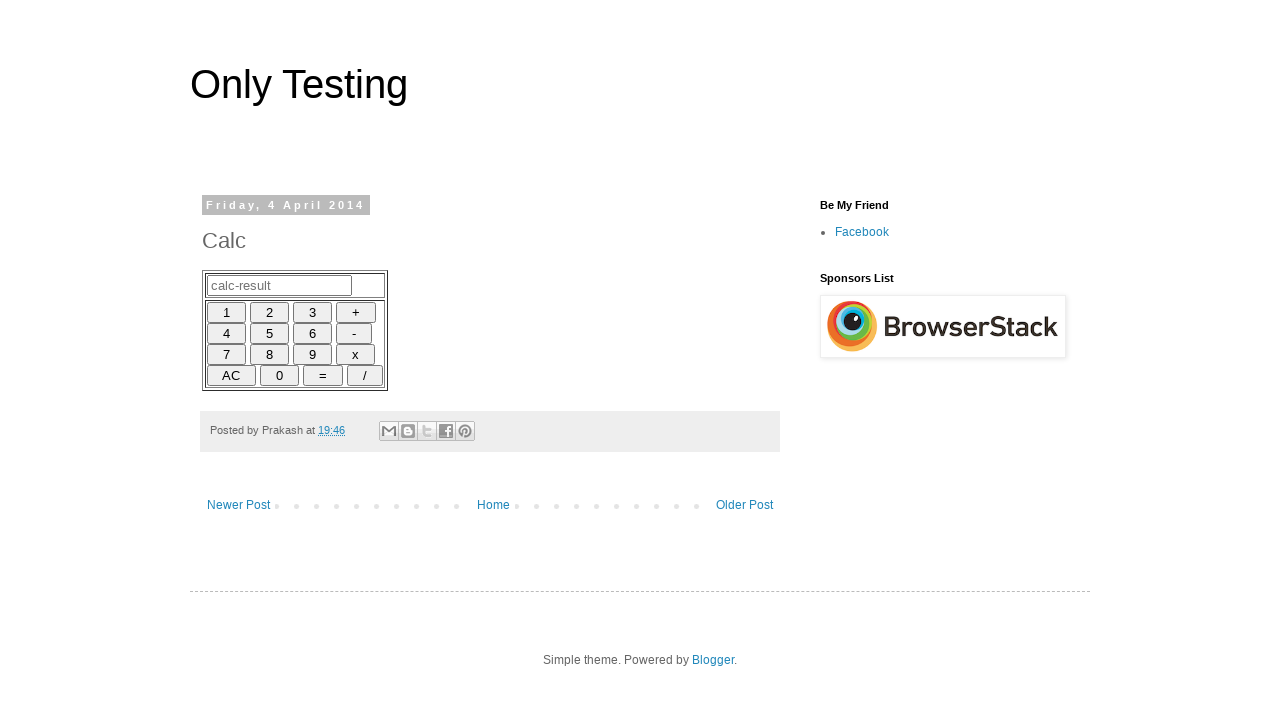

Opened a new tab
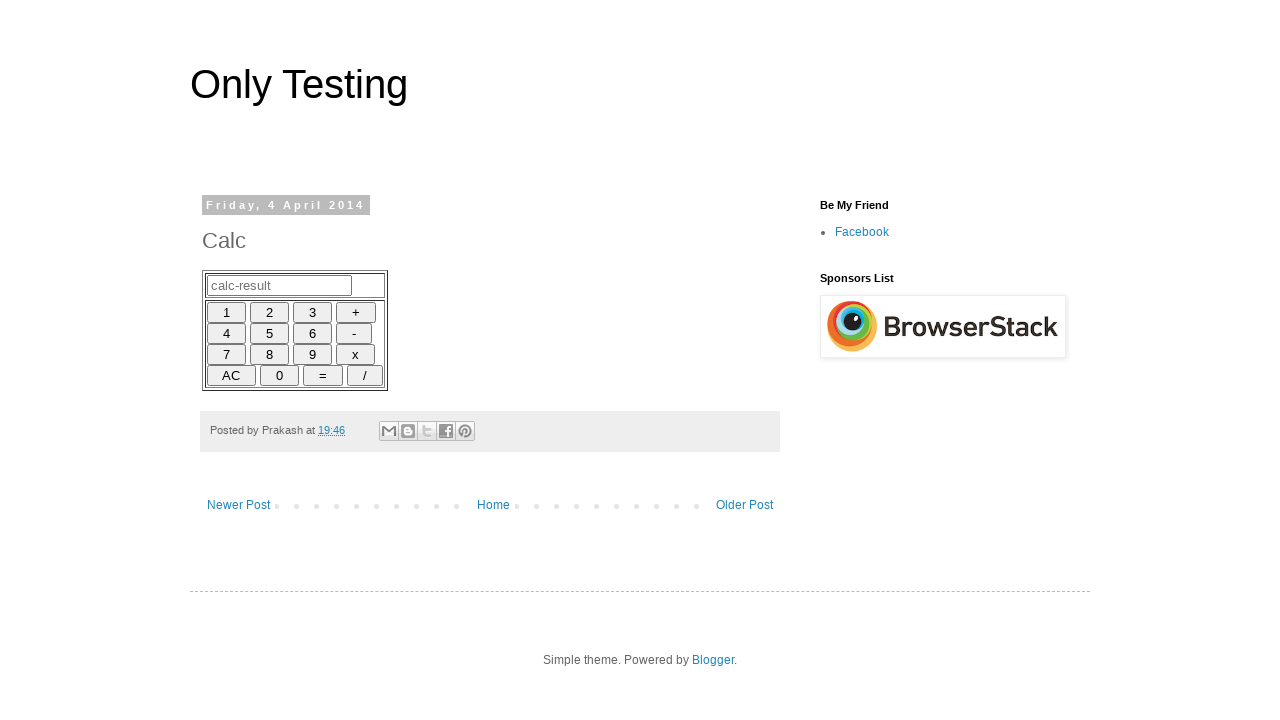

Navigated new tab to form page
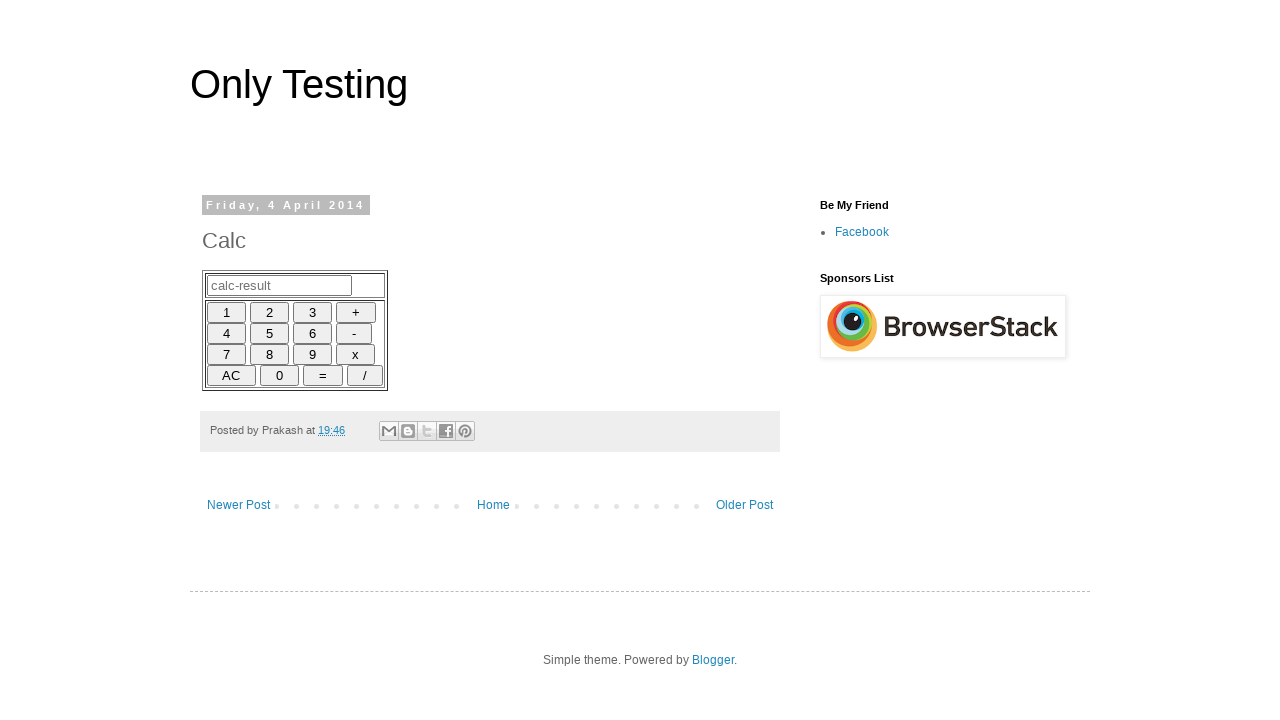

Switched to first tab (calculator)
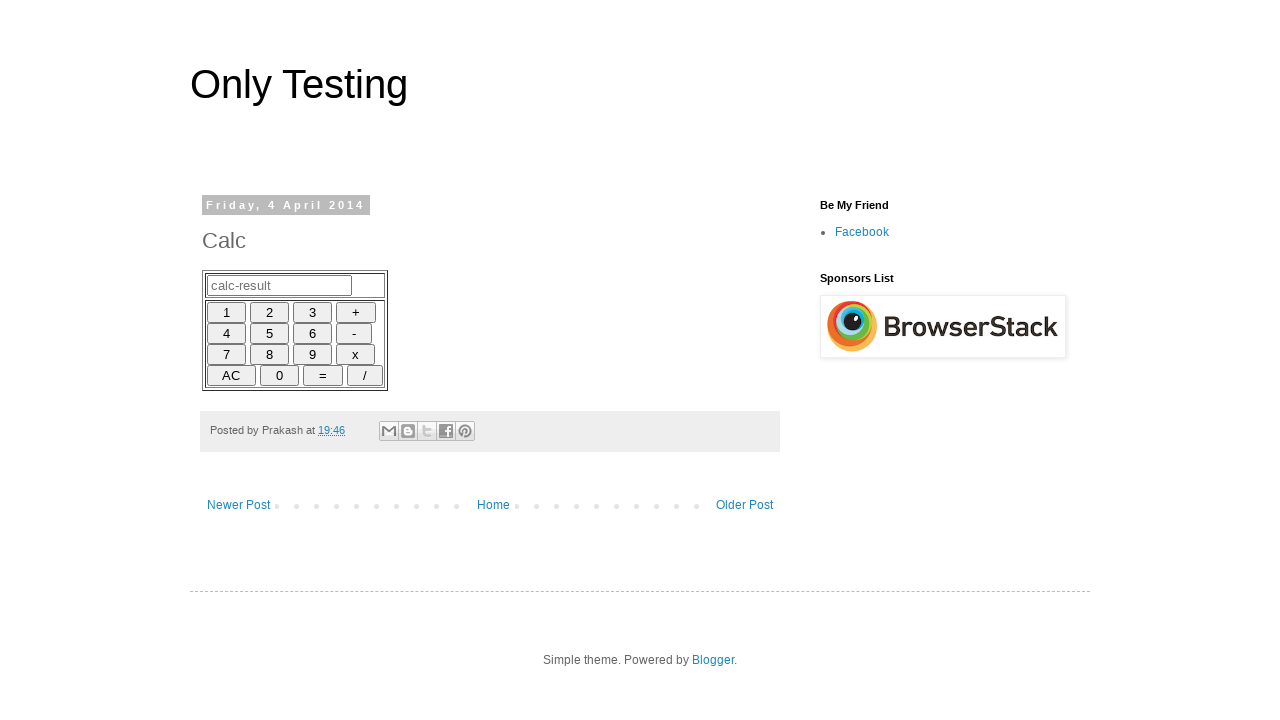

Waited 2000ms for page stability
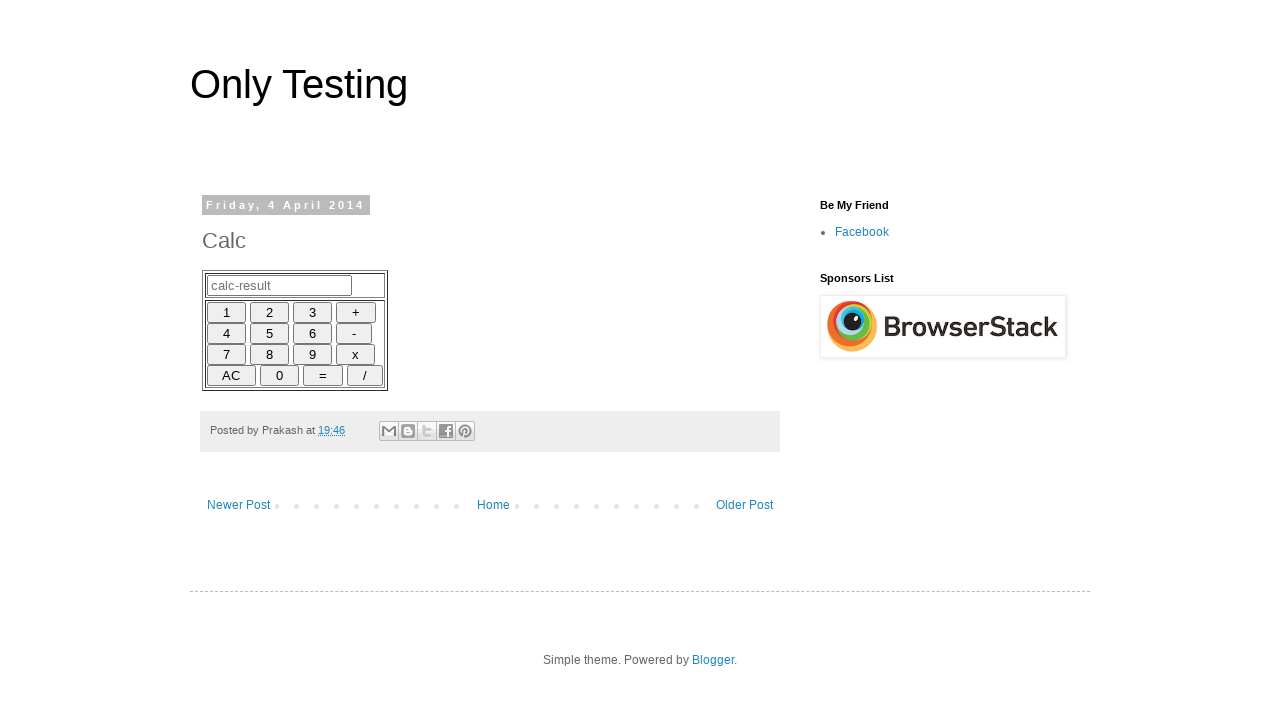

Clicked calculator button '6' at (312, 333) on xpath=//input[@id='6']
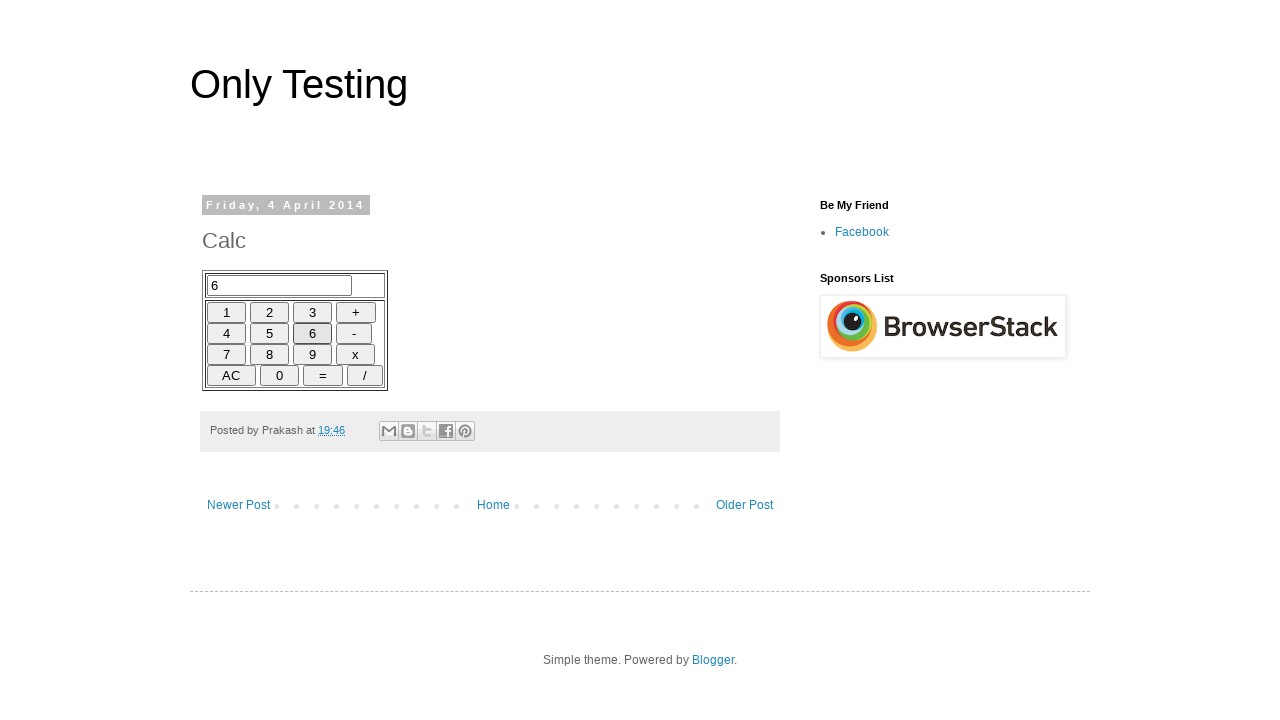

Clicked calculator button 'plus' at (356, 312) on xpath=//input[@id='plus']
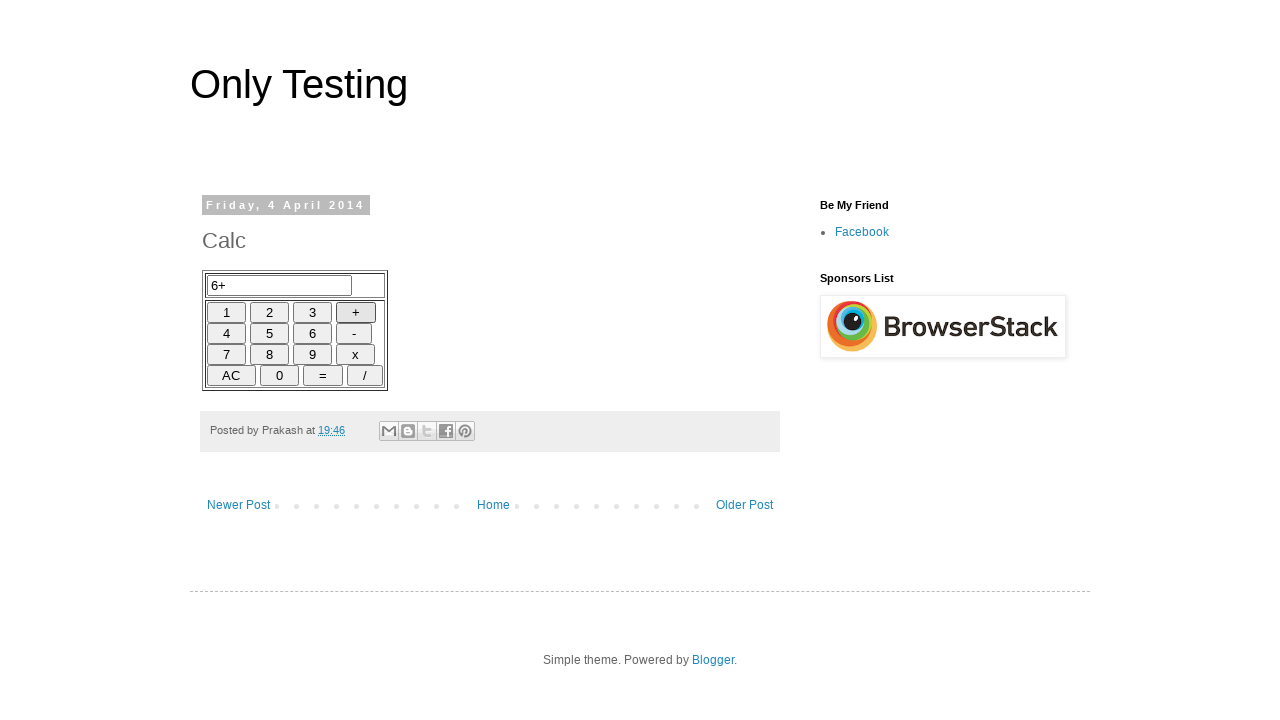

Clicked calculator button '3' at (312, 312) on xpath=//input[@id='3']
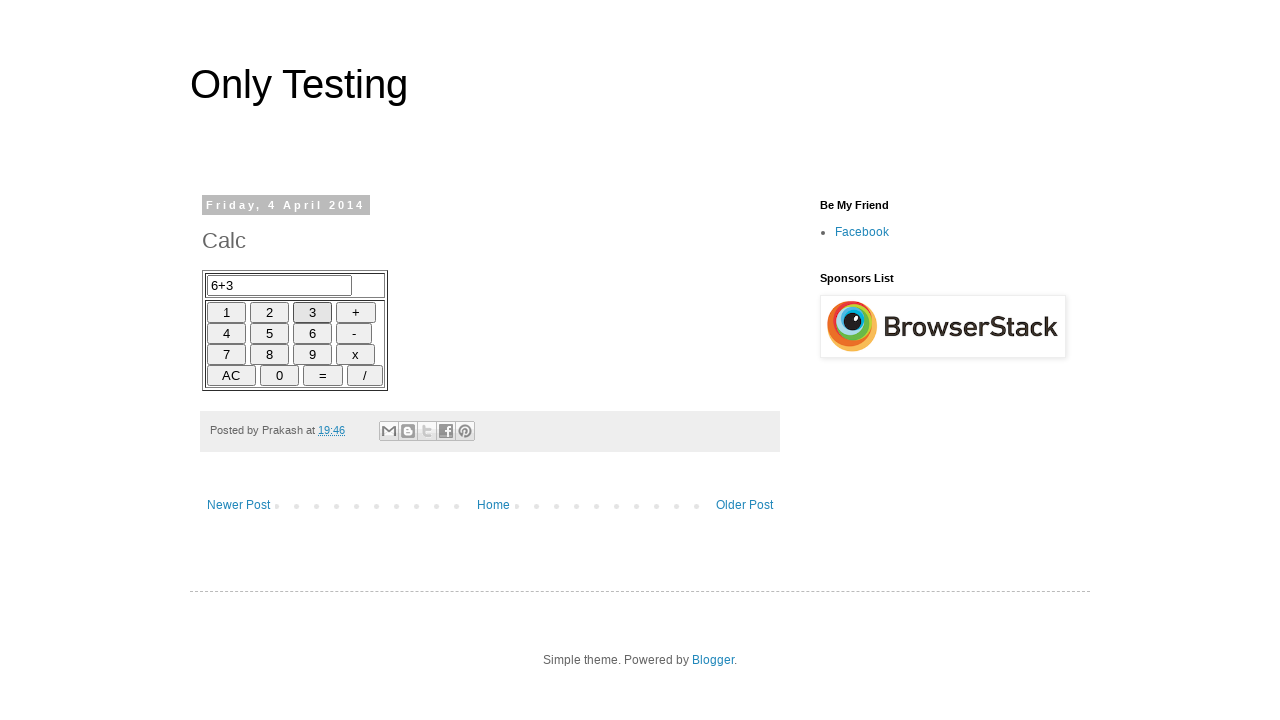

Clicked calculator button 'equals' at (323, 375) on xpath=//input[@id='equals']
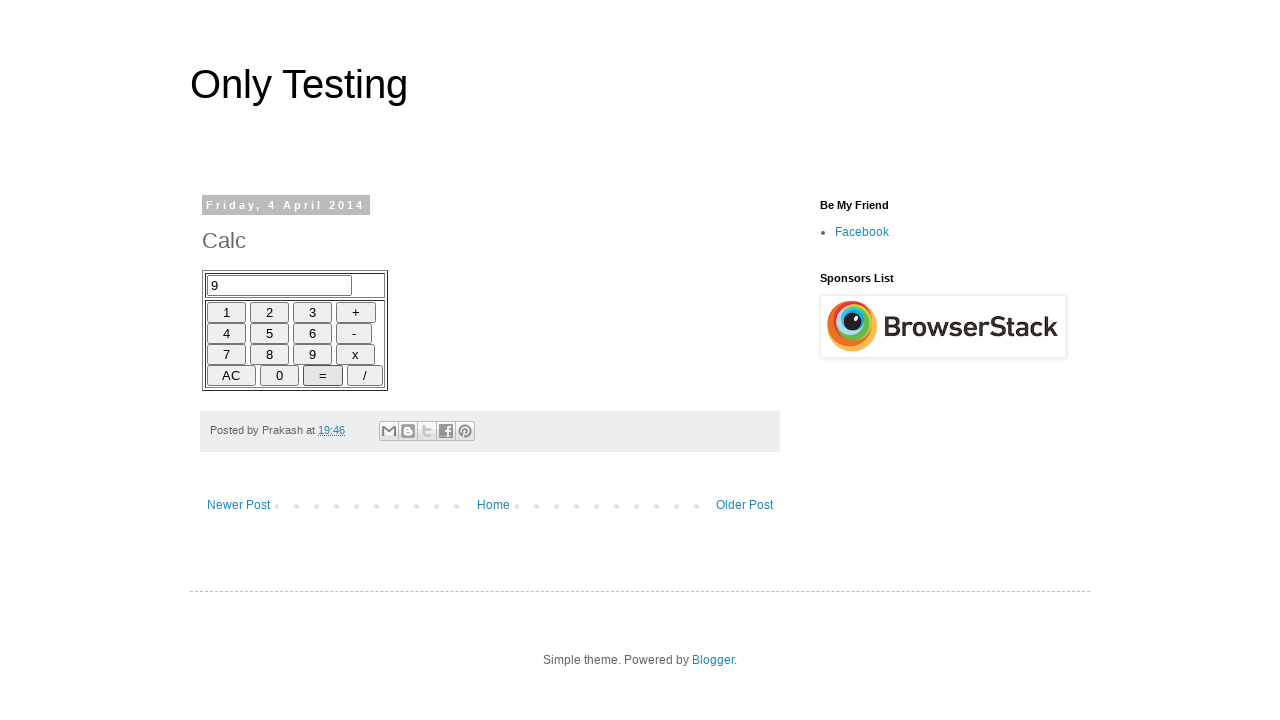

Switched to second tab (form)
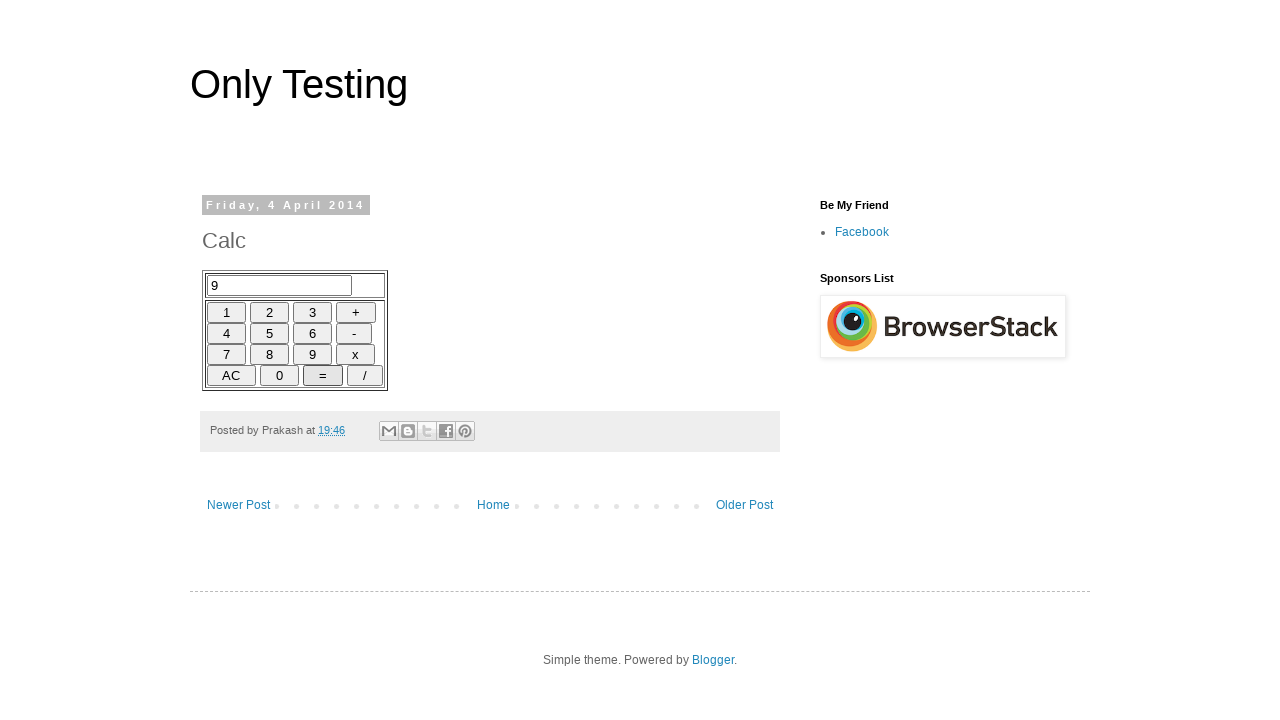

Filled FirstName field with 'hi' on //input[@name='FirstName']
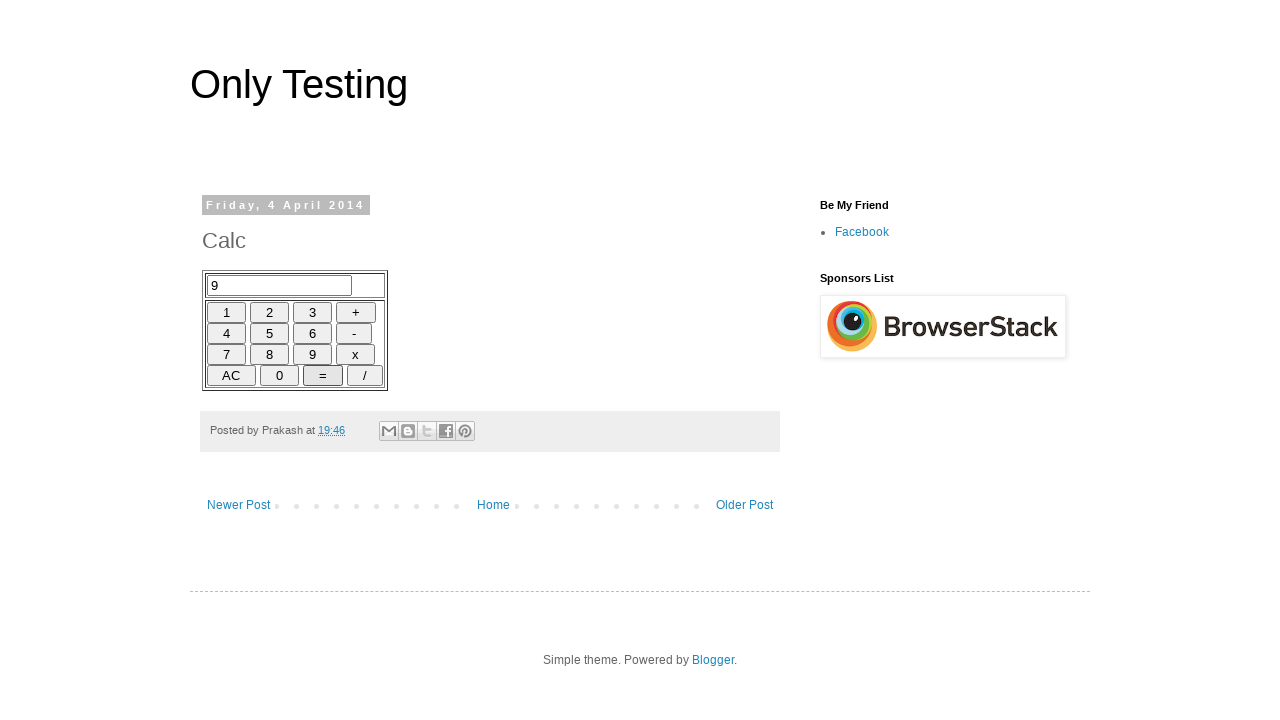

Filled LastName field with 'test' on //input[@name='LastName']
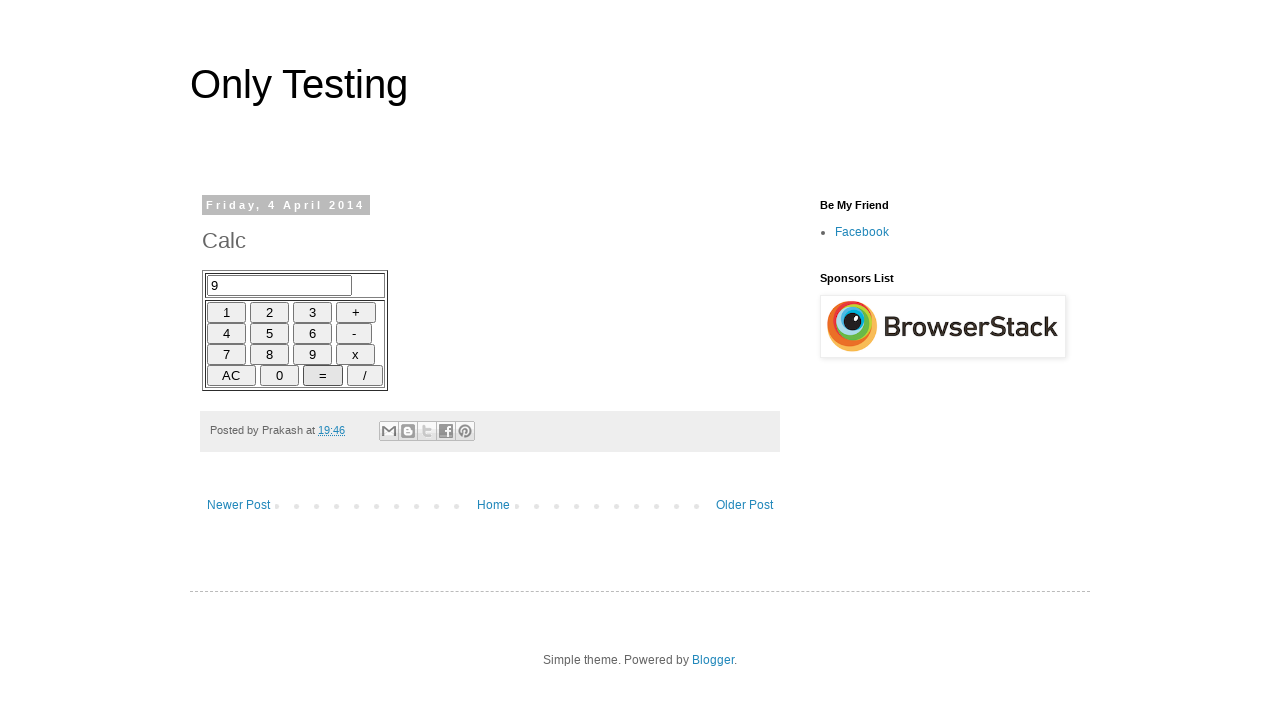

Switched back to first tab (calculator)
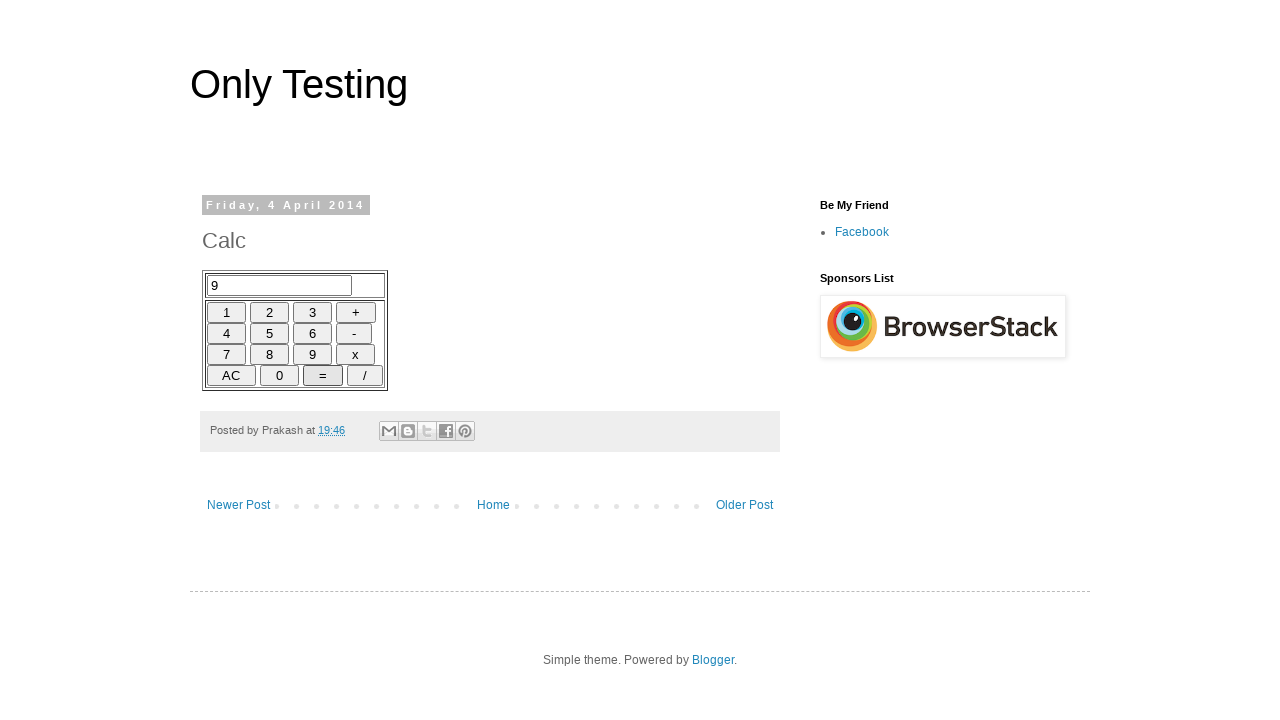

Retrieved calculator result from Resultbox
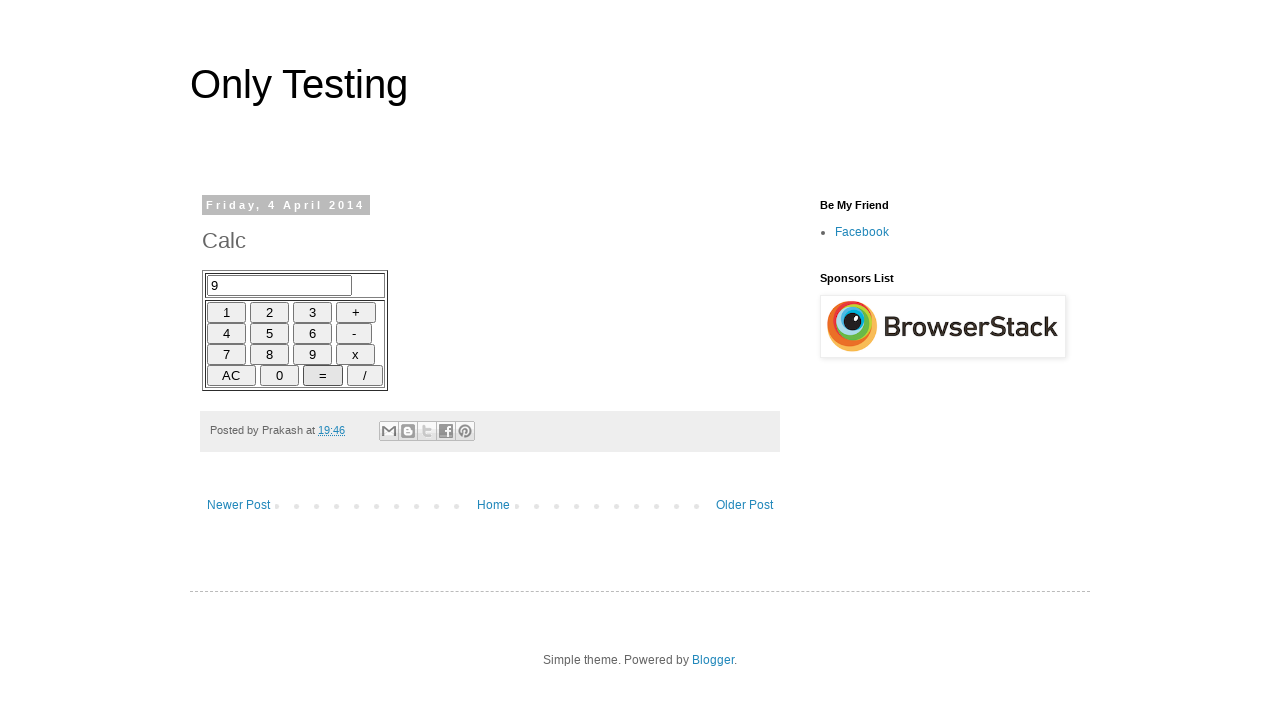

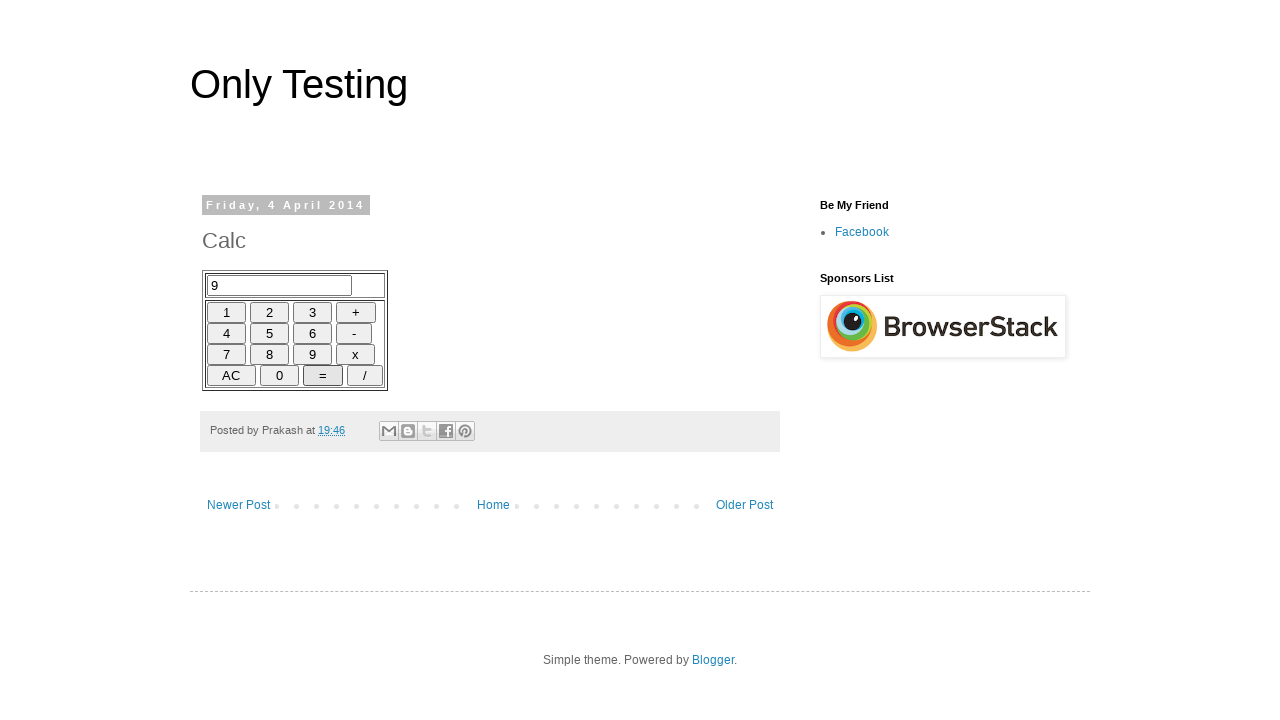